Tests pagination functionality by navigating through table pages using the Next button to search for a specific item ("Wheat") in a vegetable/fruit listing table.

Starting URL: https://rahulshettyacademy.com/seleniumPractise/#/offers

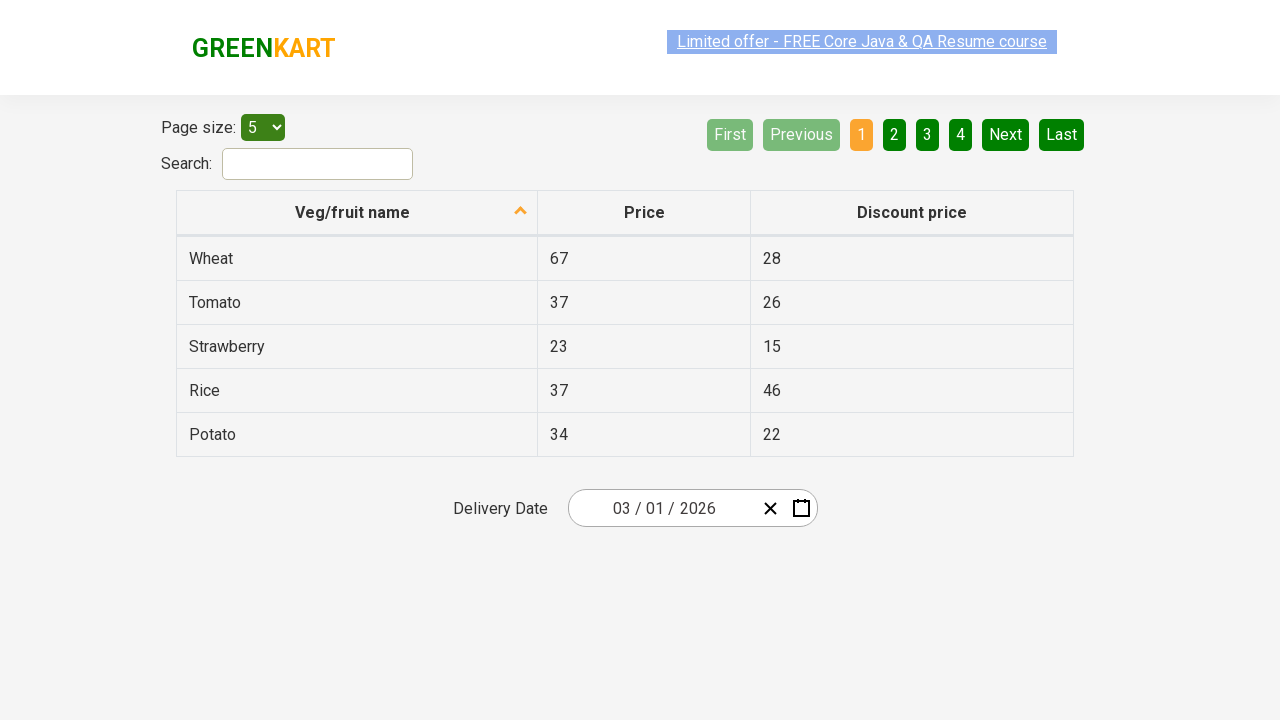

Waited for table to load with vegetable/fruit listing
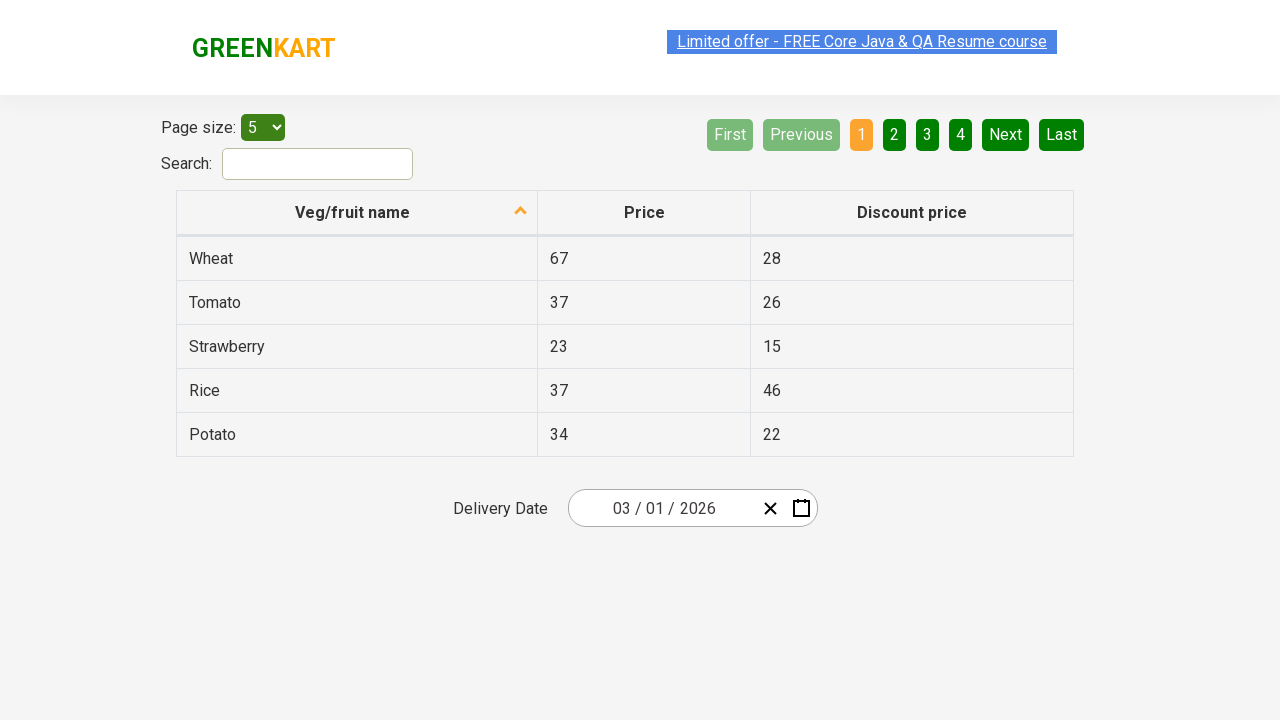

Retrieved all item names from current page (page 1)
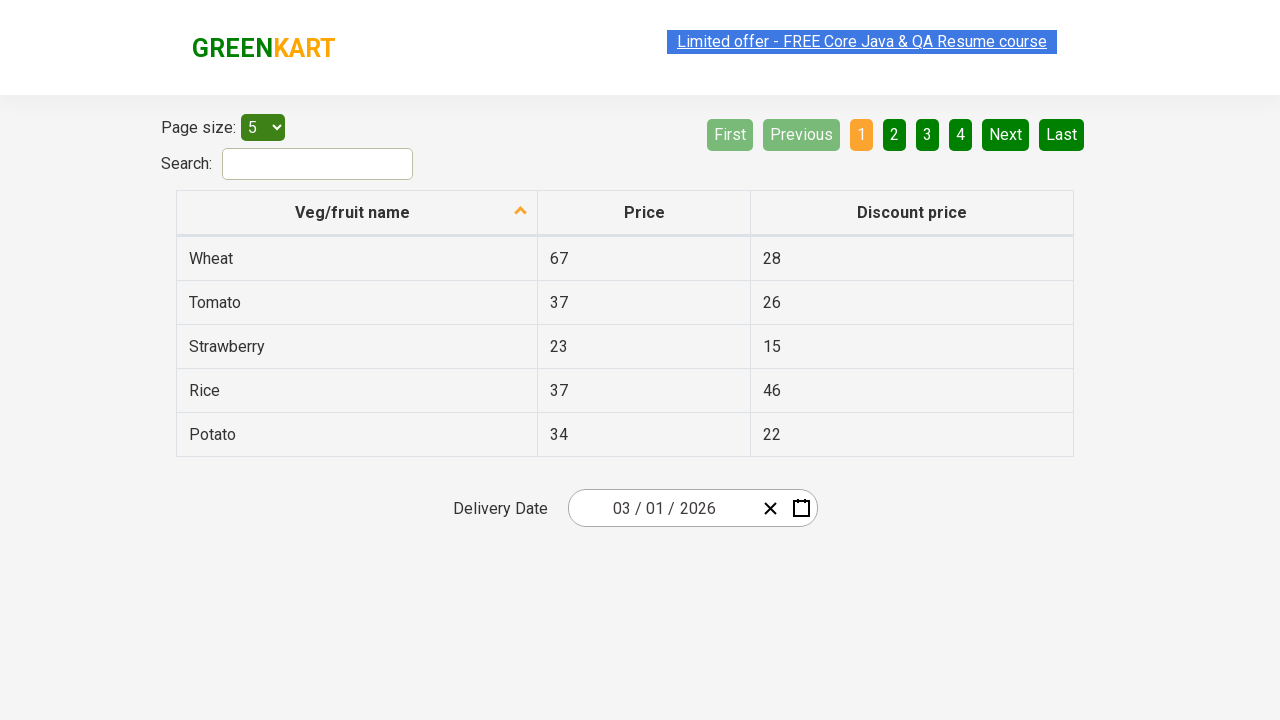

Found 'Wheat' in the current page
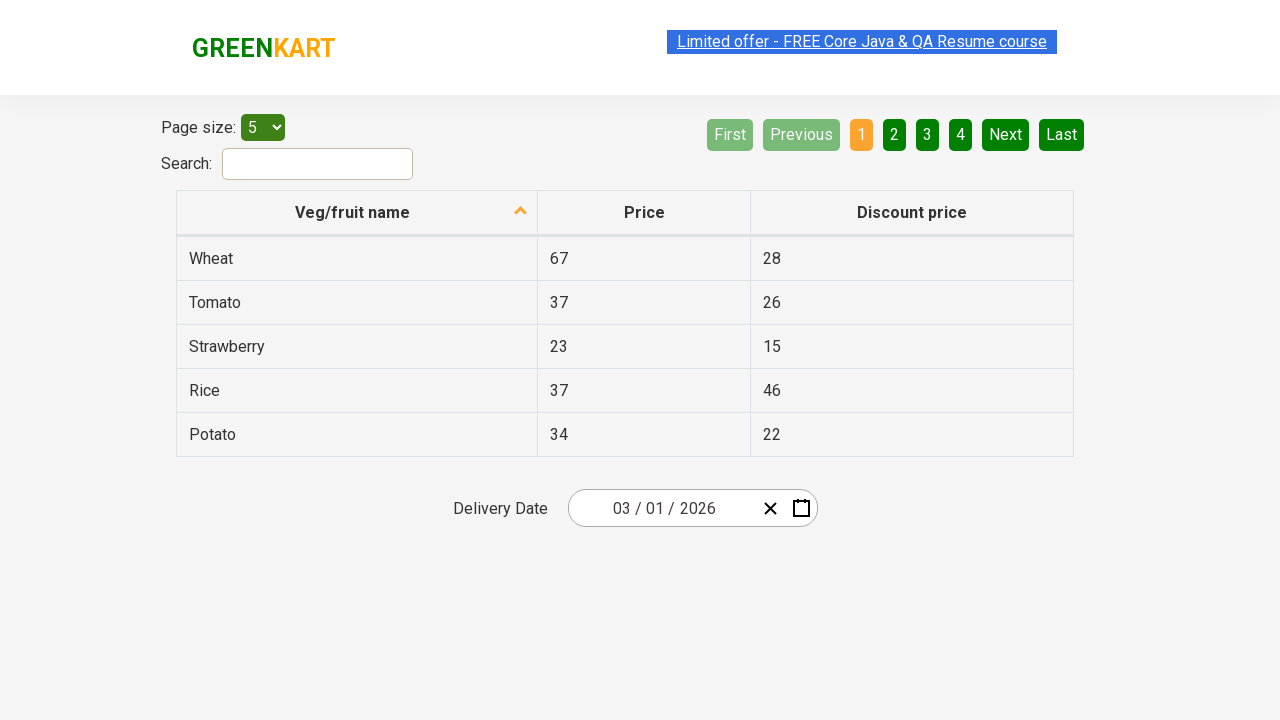

Verified table is still loaded after pagination search
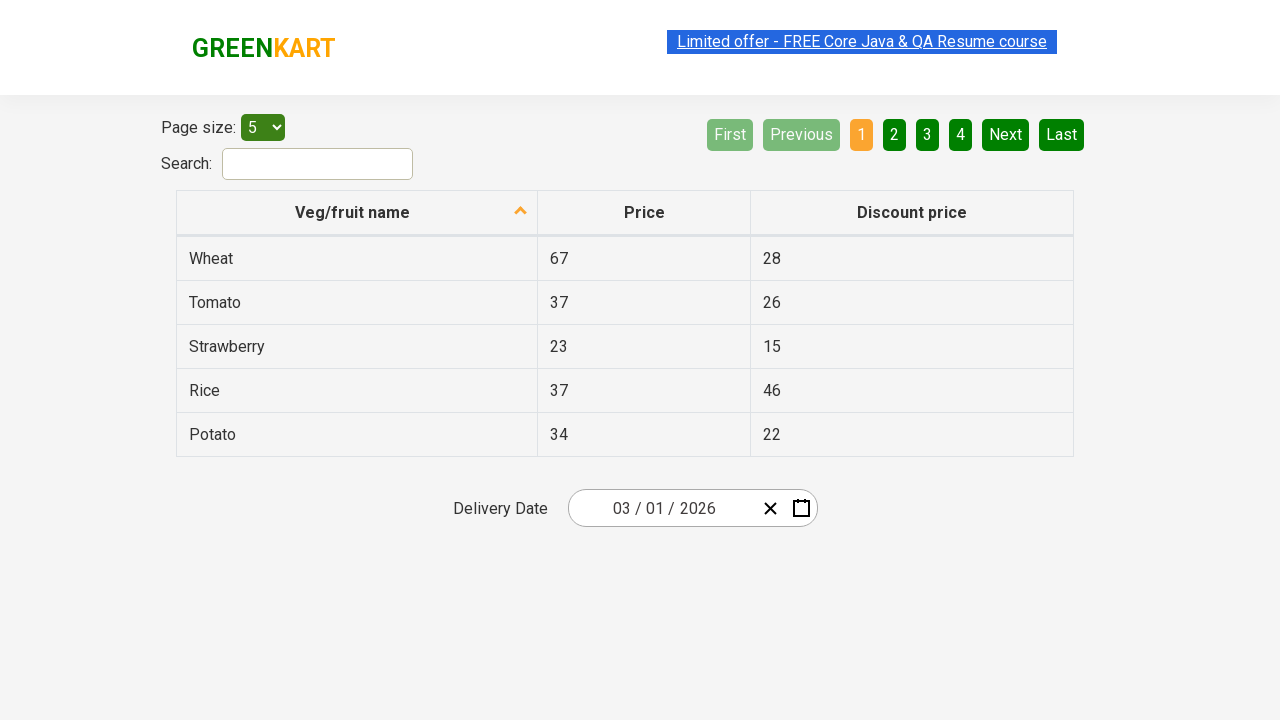

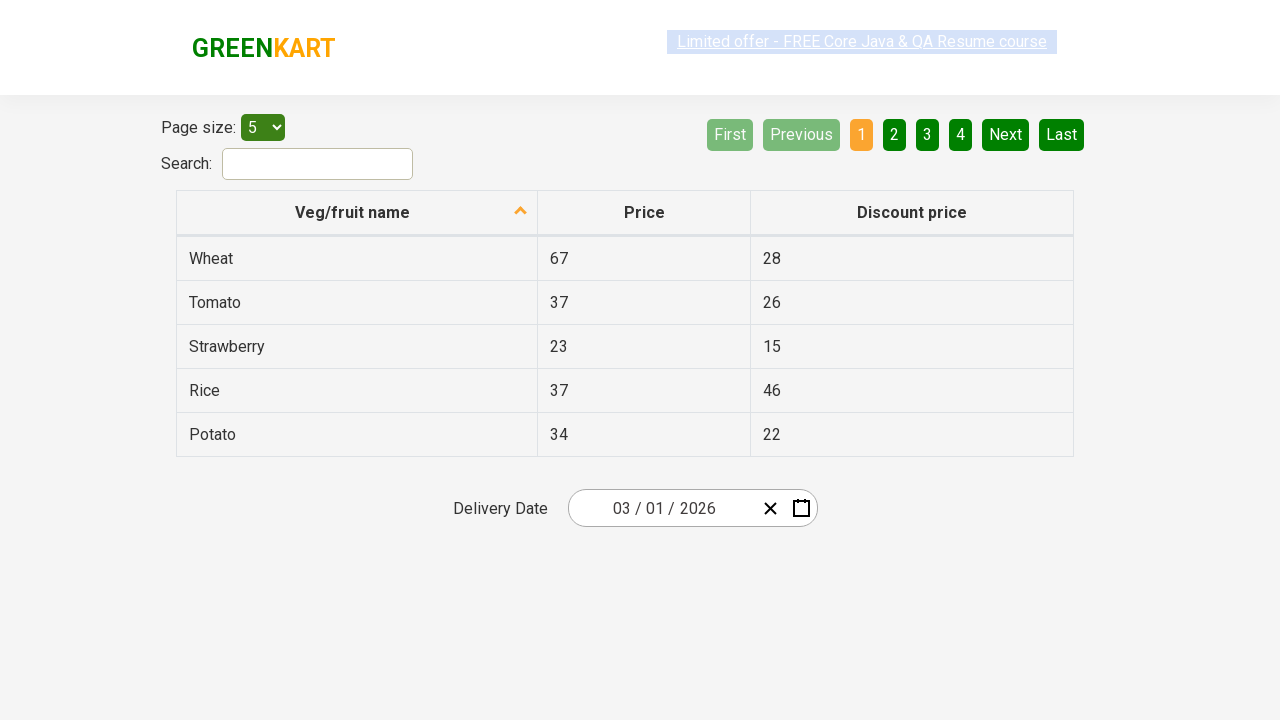